Navigates to TutorialsPoint homepage and refreshes the browser page to verify basic page loading functionality.

Starting URL: https://www.tutorialspoint.com/index.htm

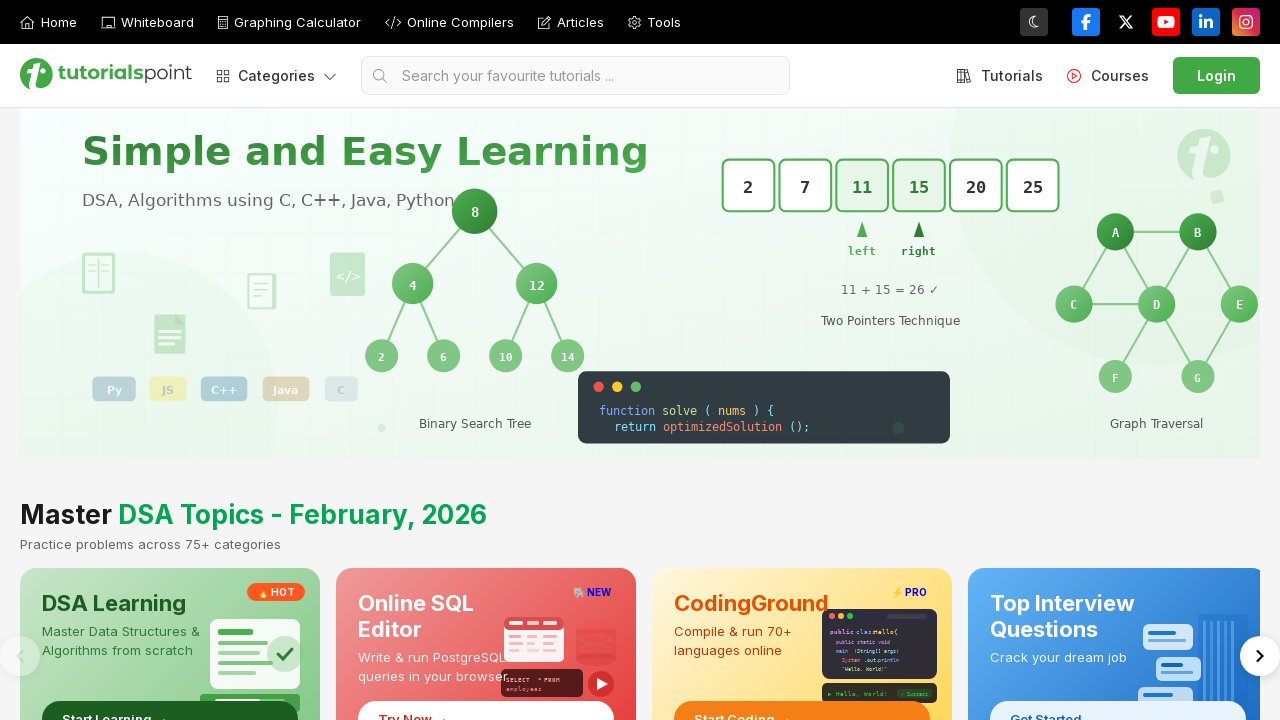

Navigated to TutorialsPoint homepage
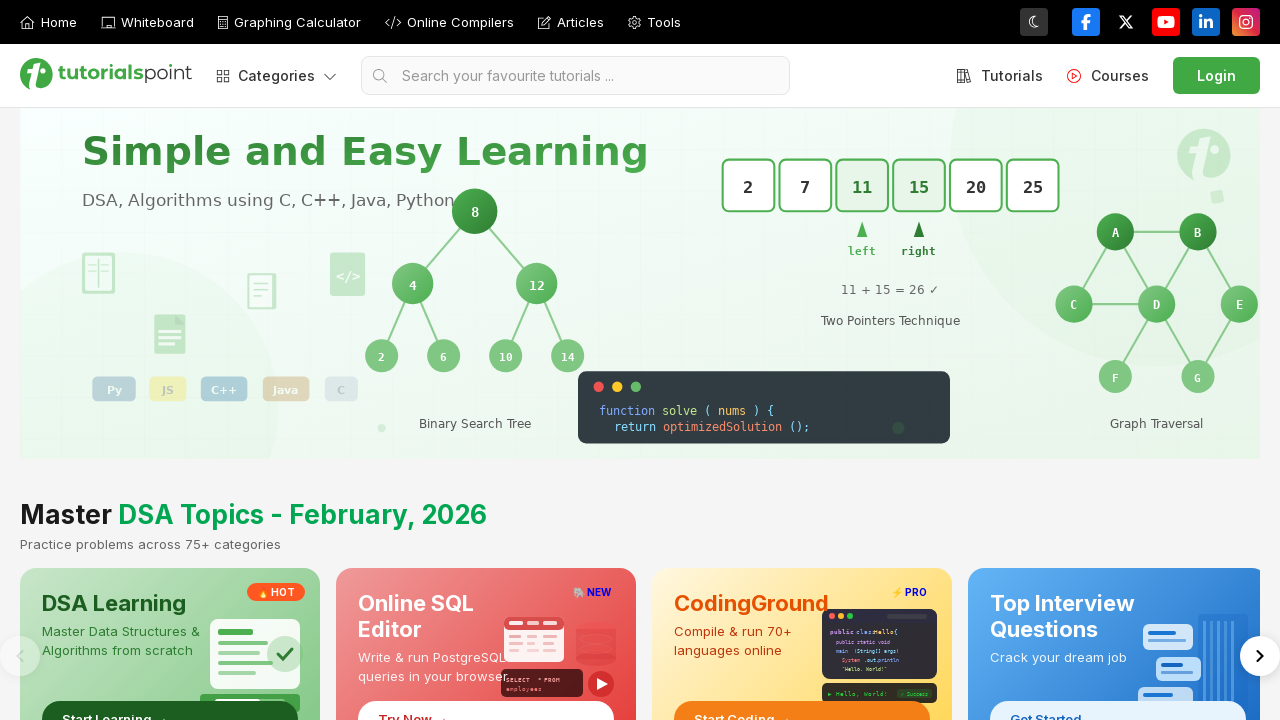

Refreshed the browser page
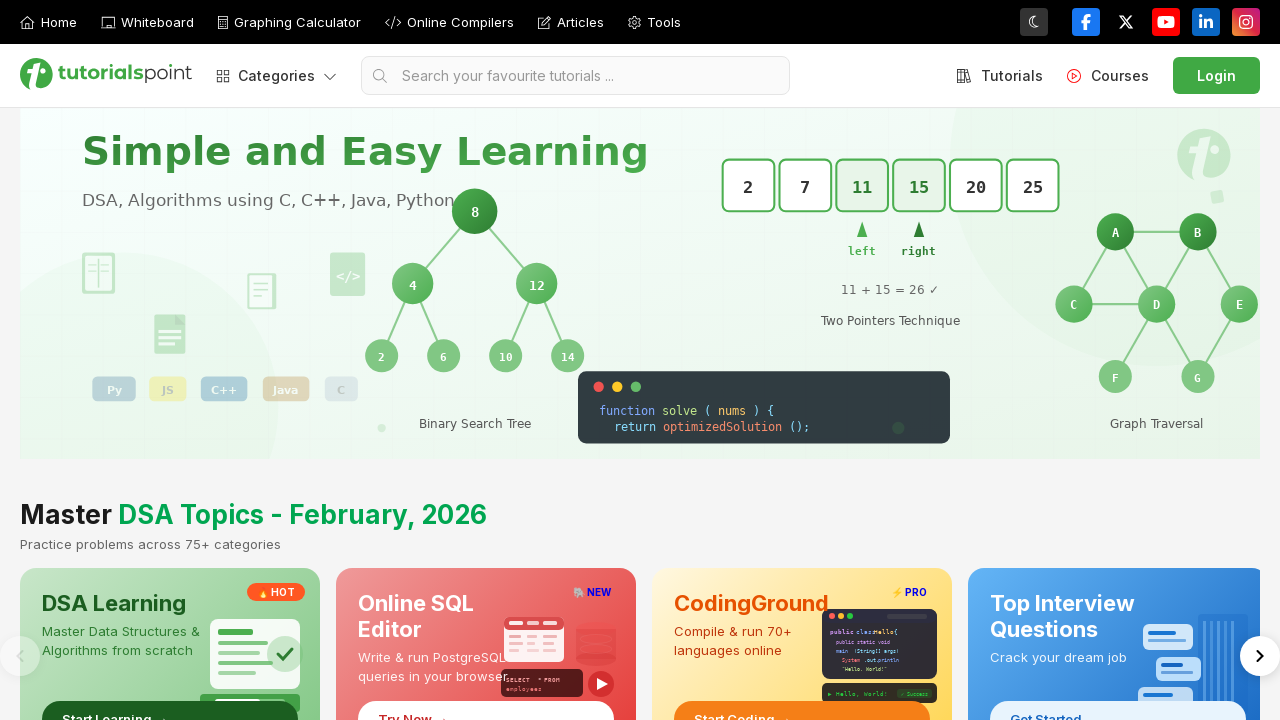

Page fully loaded after refresh
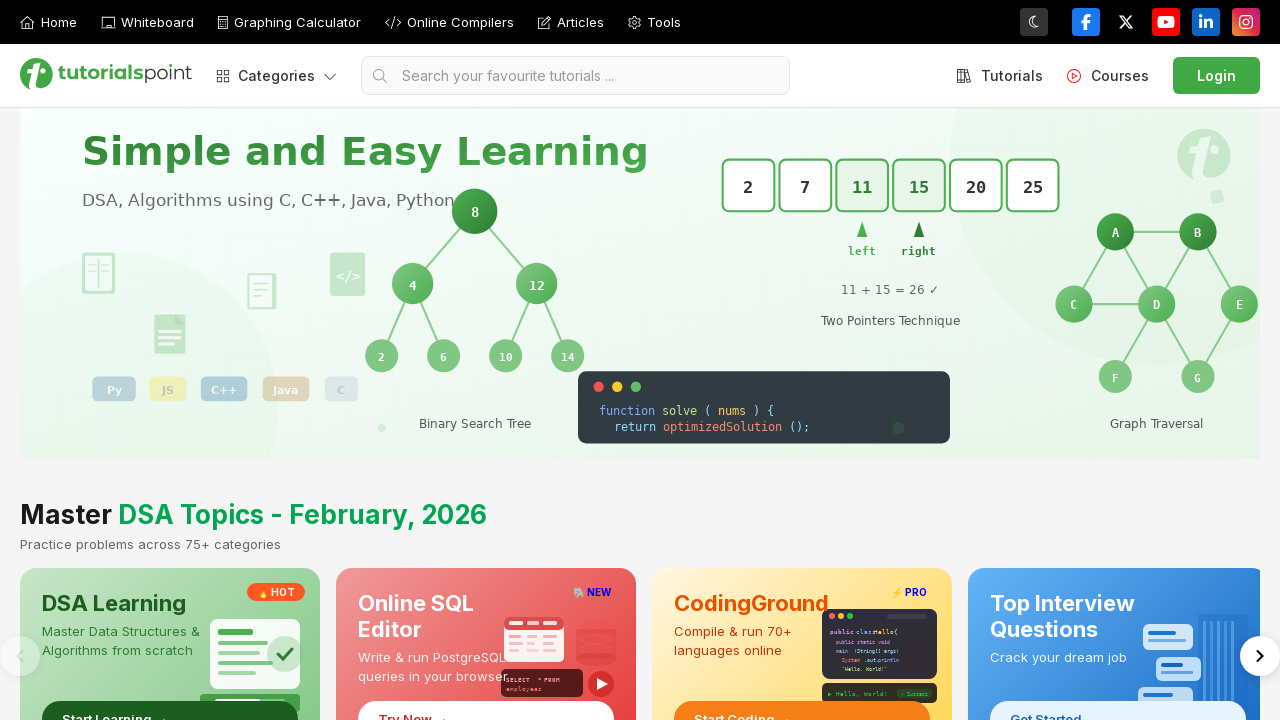

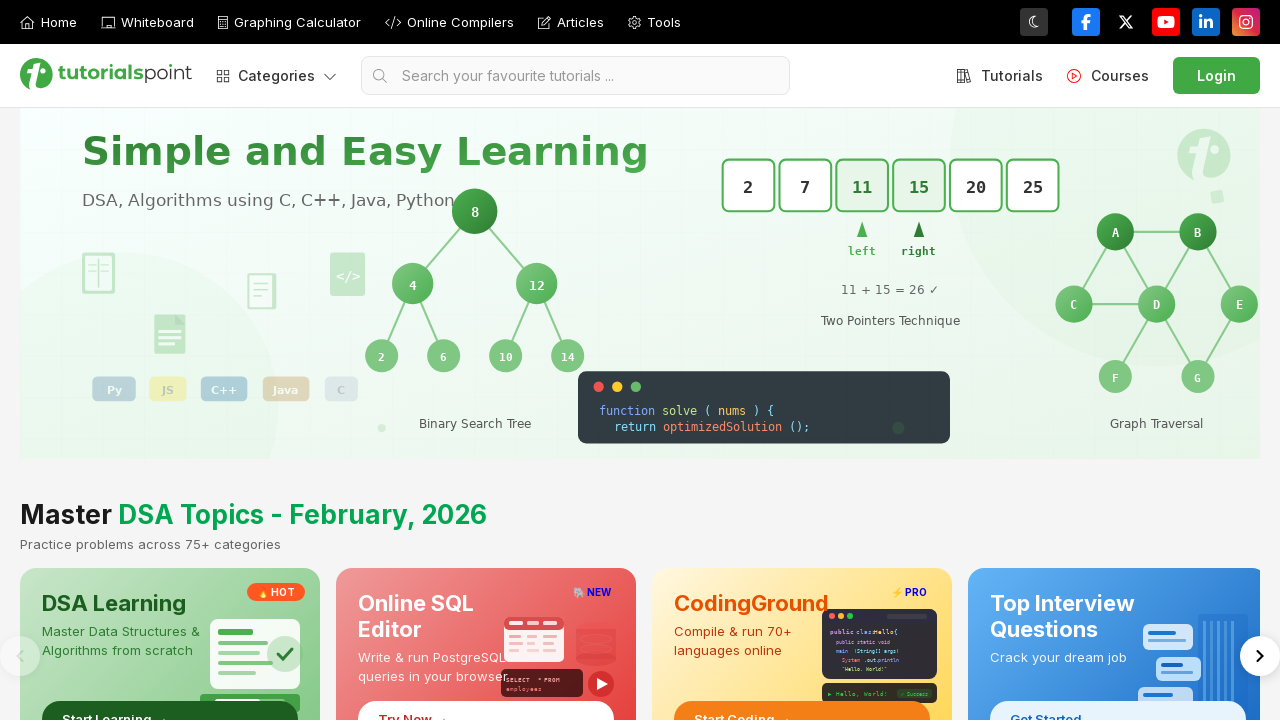